Tests that entered text is trimmed when editing a todo item

Starting URL: https://demo.playwright.dev/todomvc

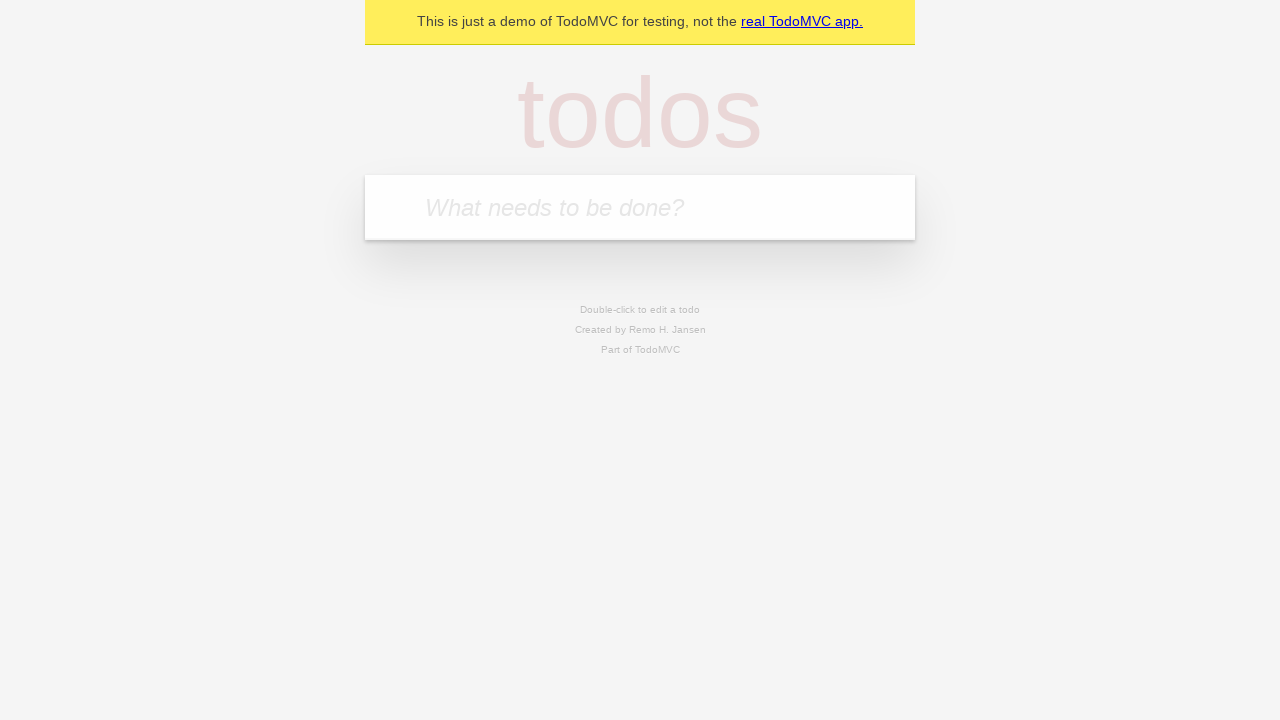

Filled new todo input with 'buy some cheese' on internal:attr=[placeholder="What needs to be done?"i]
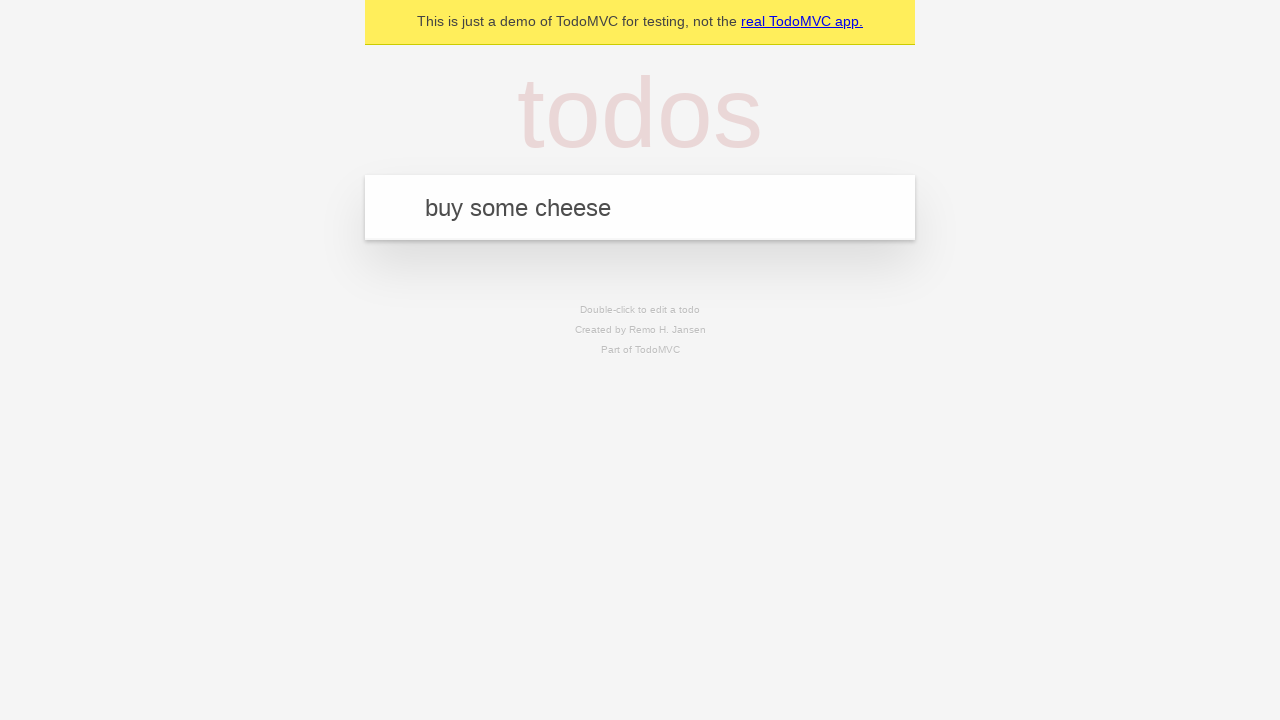

Pressed Enter to add todo item 'buy some cheese' on internal:attr=[placeholder="What needs to be done?"i]
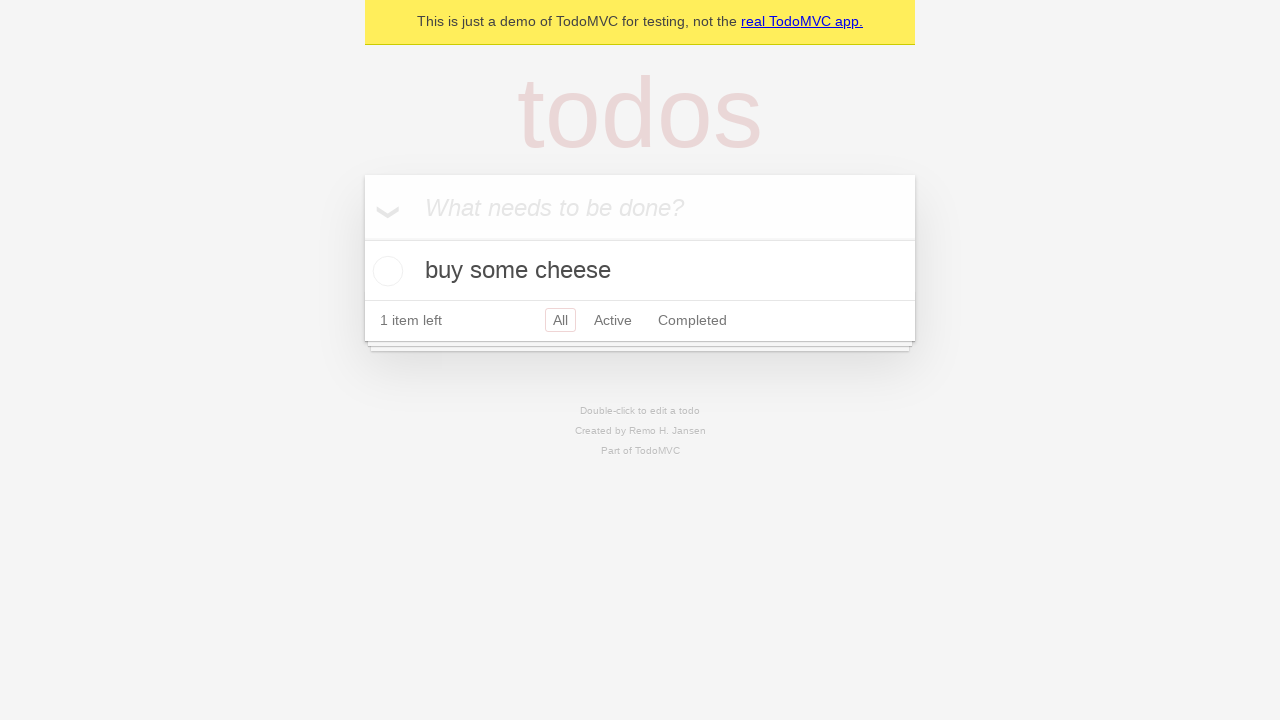

Filled new todo input with 'feed the cat' on internal:attr=[placeholder="What needs to be done?"i]
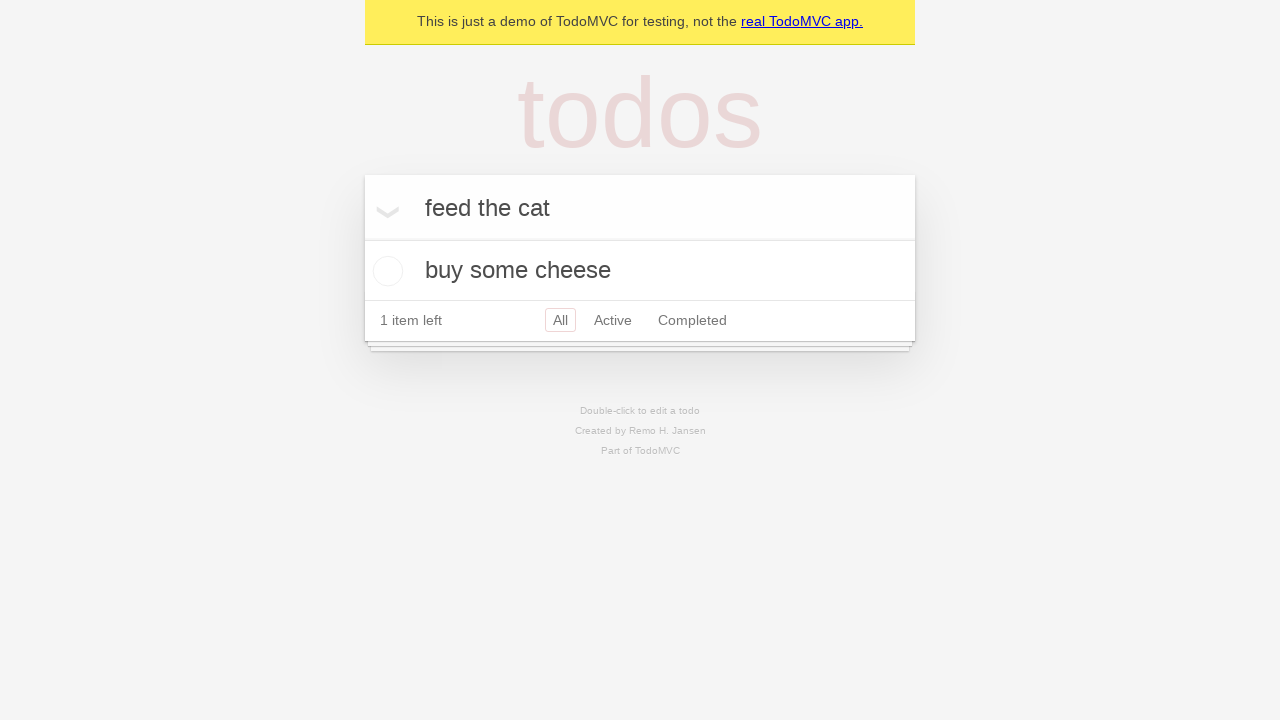

Pressed Enter to add todo item 'feed the cat' on internal:attr=[placeholder="What needs to be done?"i]
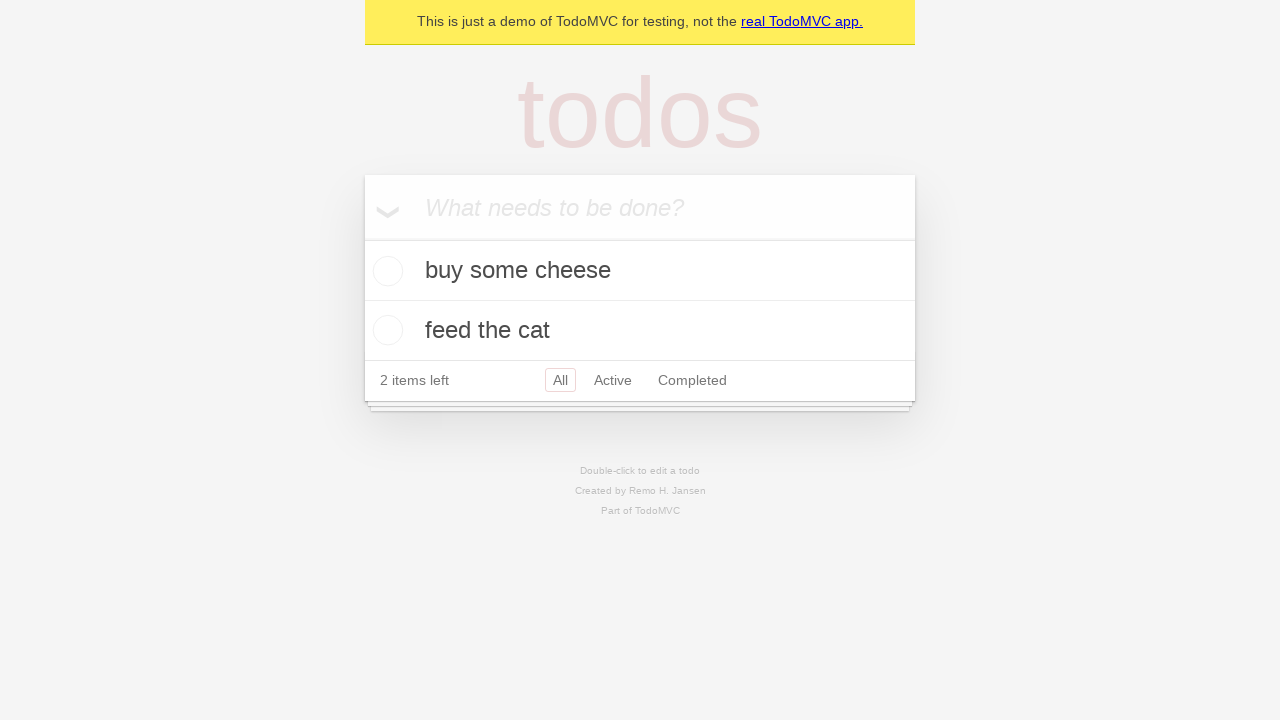

Filled new todo input with 'book a doctors appointment' on internal:attr=[placeholder="What needs to be done?"i]
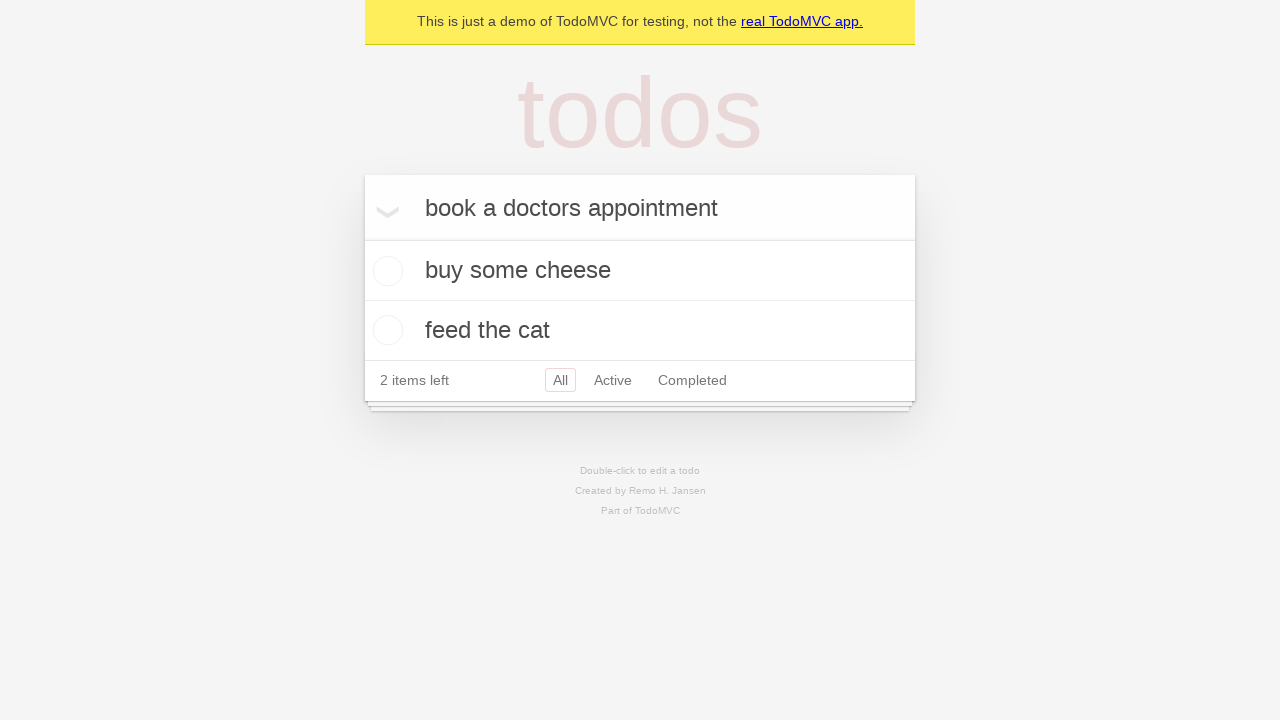

Pressed Enter to add todo item 'book a doctors appointment' on internal:attr=[placeholder="What needs to be done?"i]
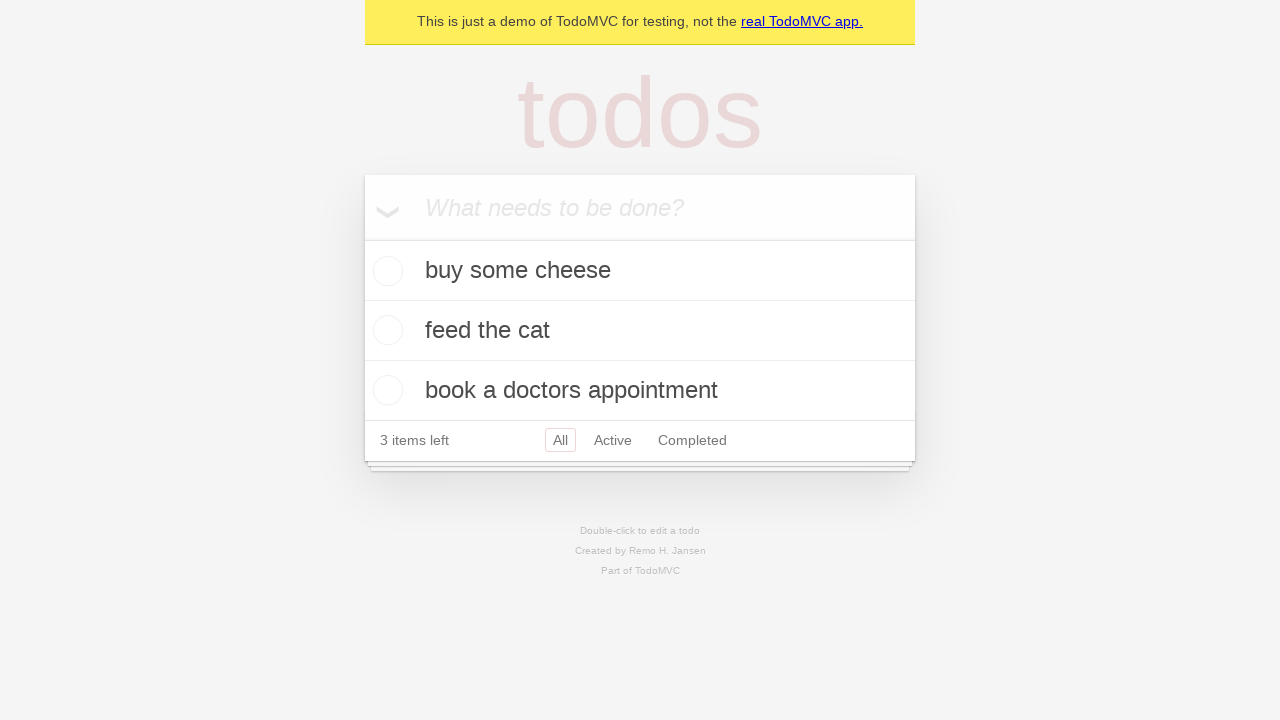

Waited for third todo item to load
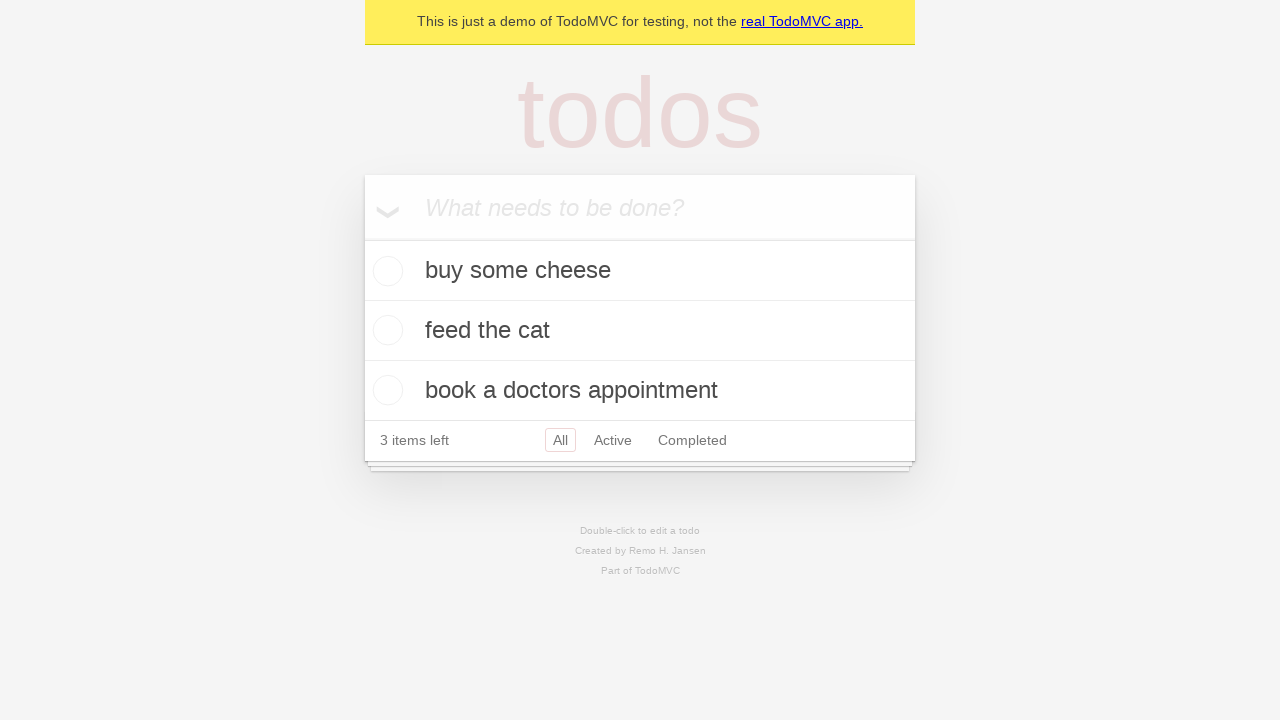

Located all todo items
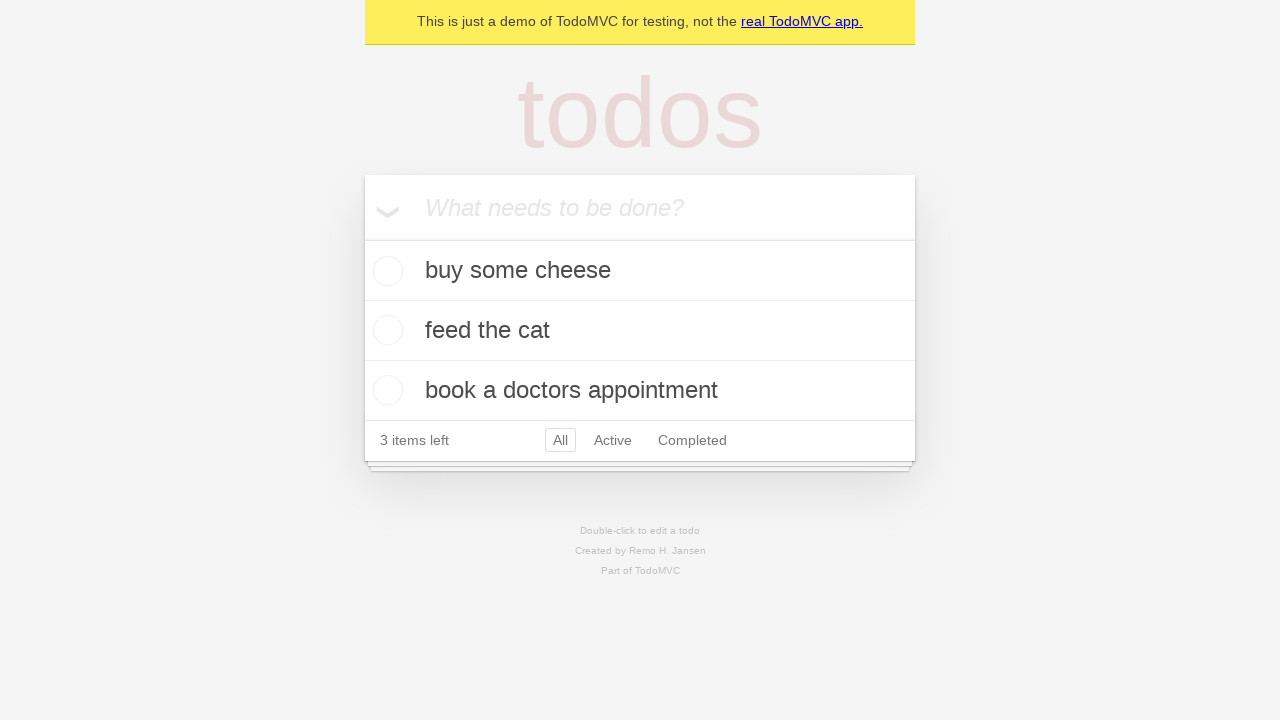

Double-clicked second todo item to enter edit mode at (640, 331) on internal:testid=[data-testid="todo-item"s] >> nth=1
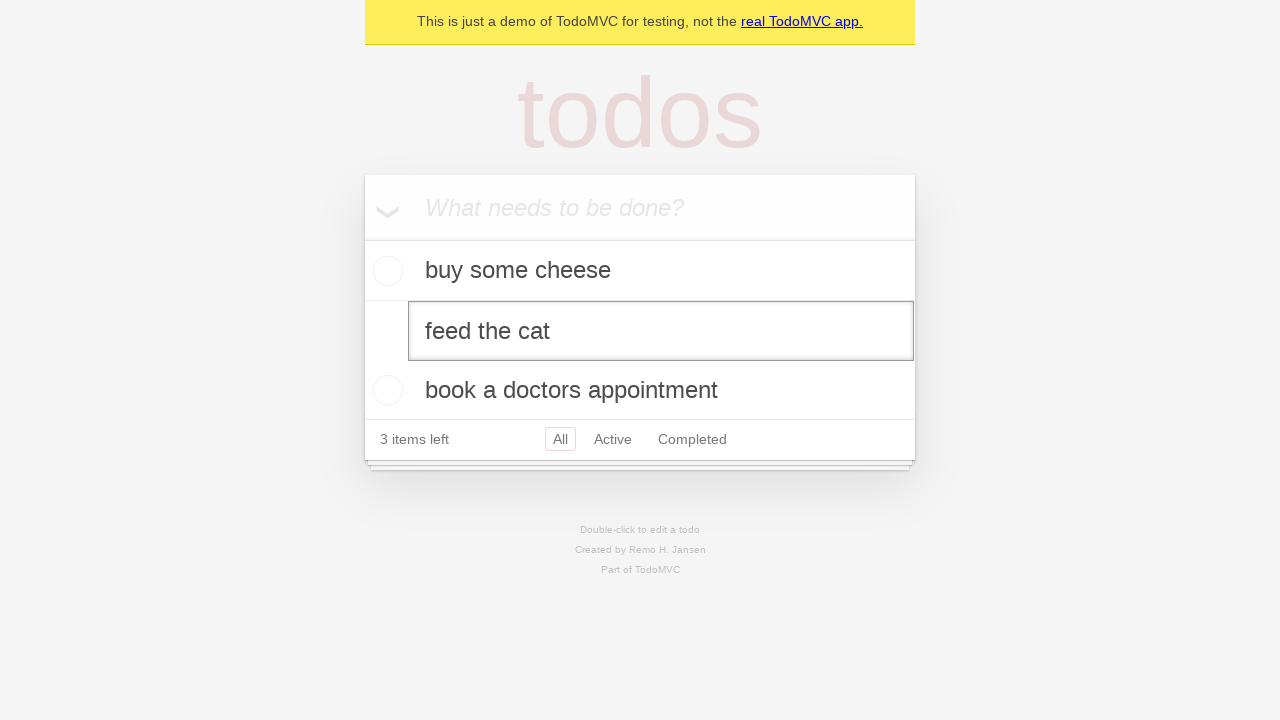

Filled edit input with text containing leading and trailing whitespace on internal:testid=[data-testid="todo-item"s] >> nth=1 >> internal:role=textbox[nam
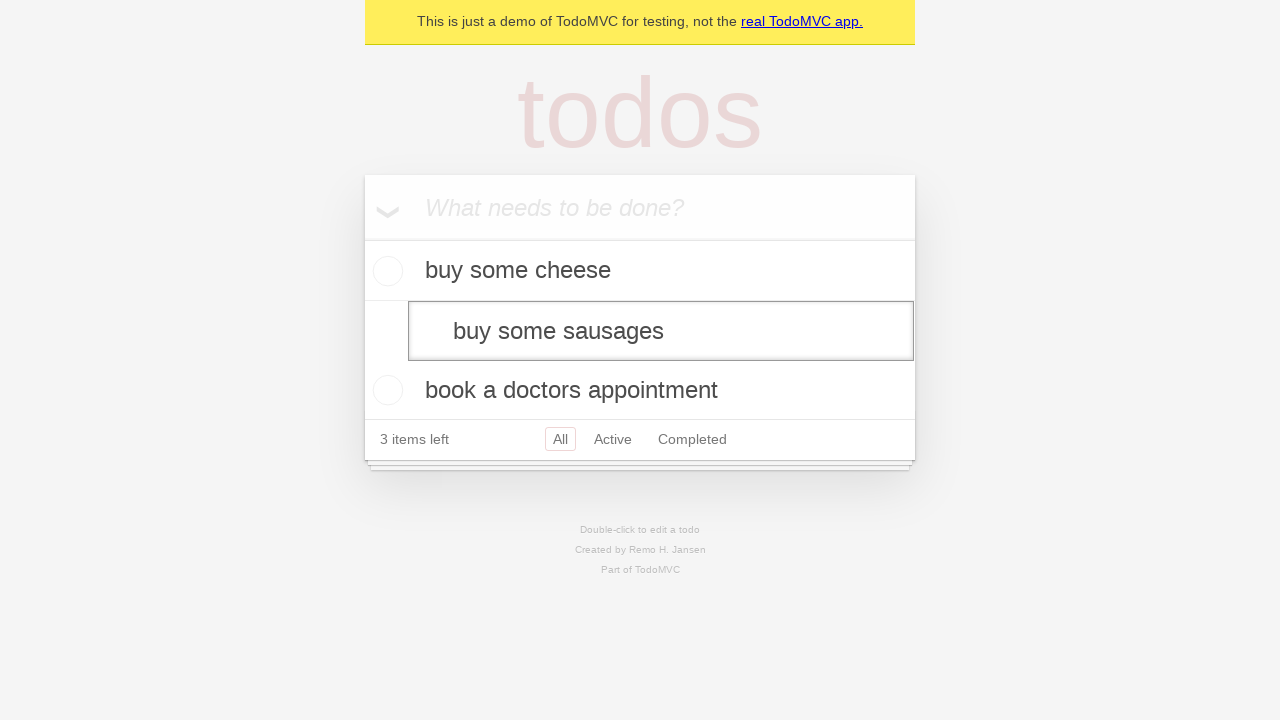

Pressed Enter to submit edited todo item with trimmed text on internal:testid=[data-testid="todo-item"s] >> nth=1 >> internal:role=textbox[nam
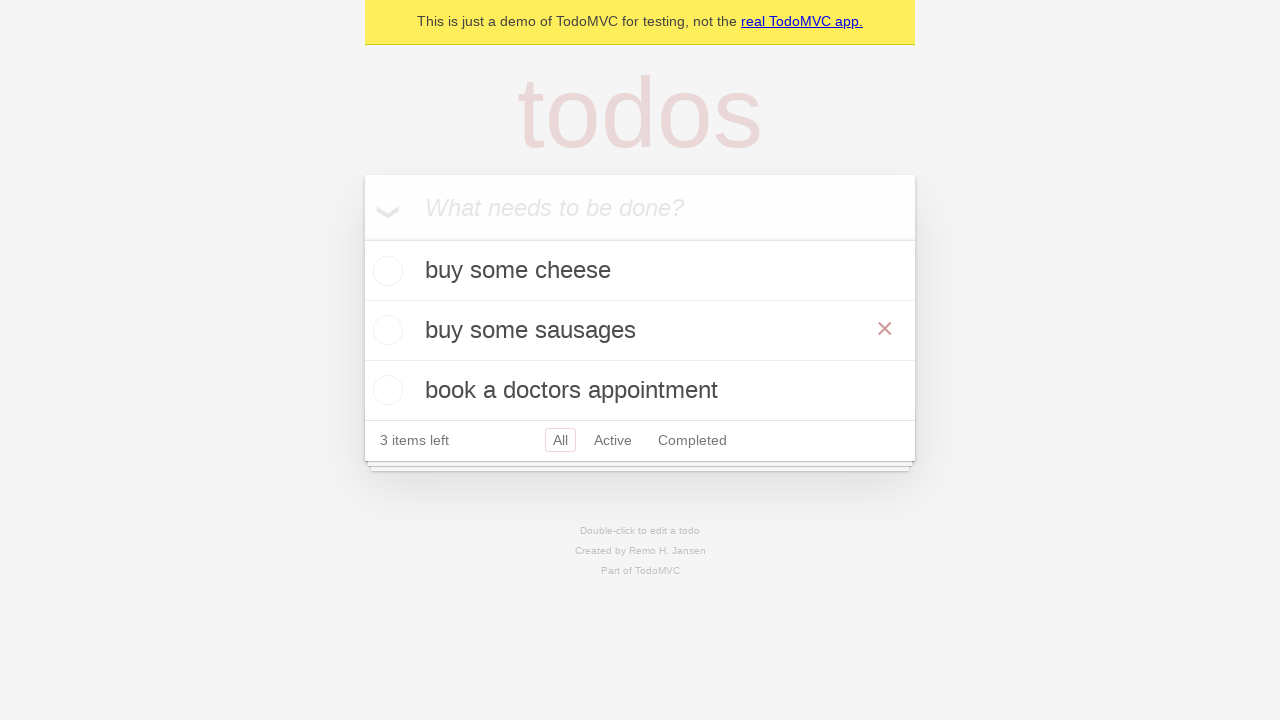

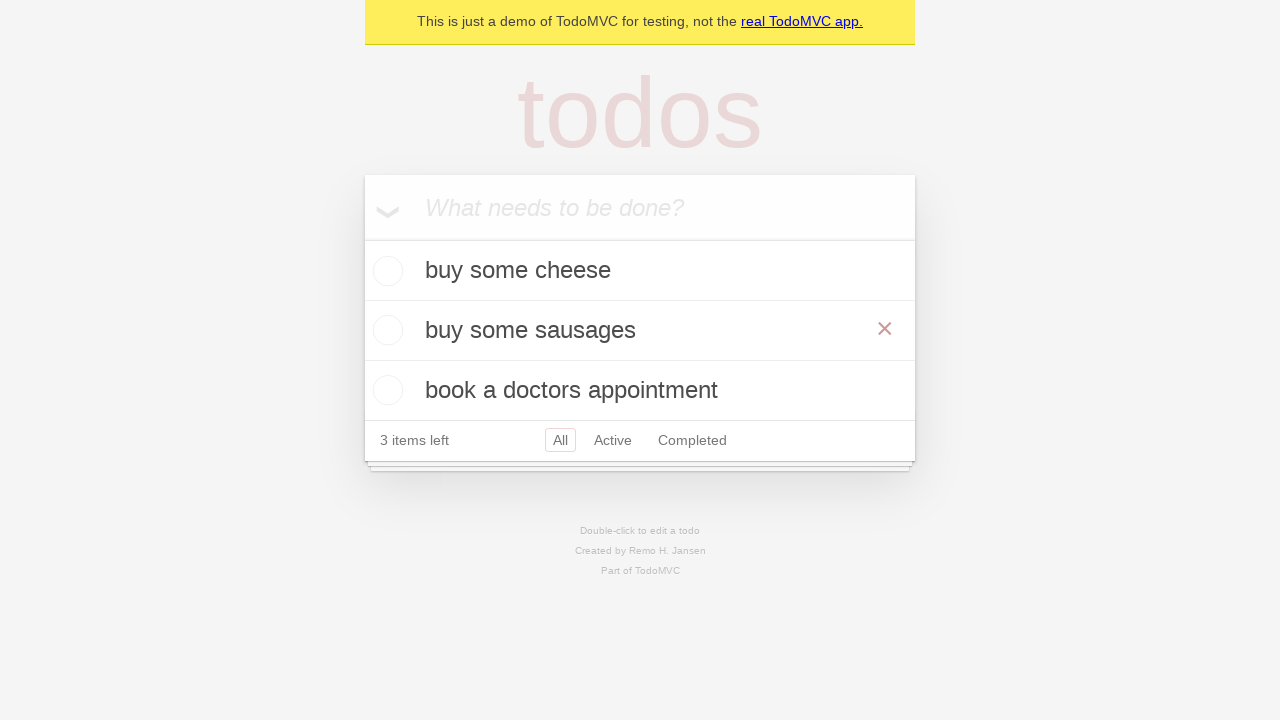